Tests the ability to open a new browser window, navigate to a different URL in that new window, and verifies that two windows are open by checking the window handles count.

Starting URL: https://the-internet.herokuapp.com

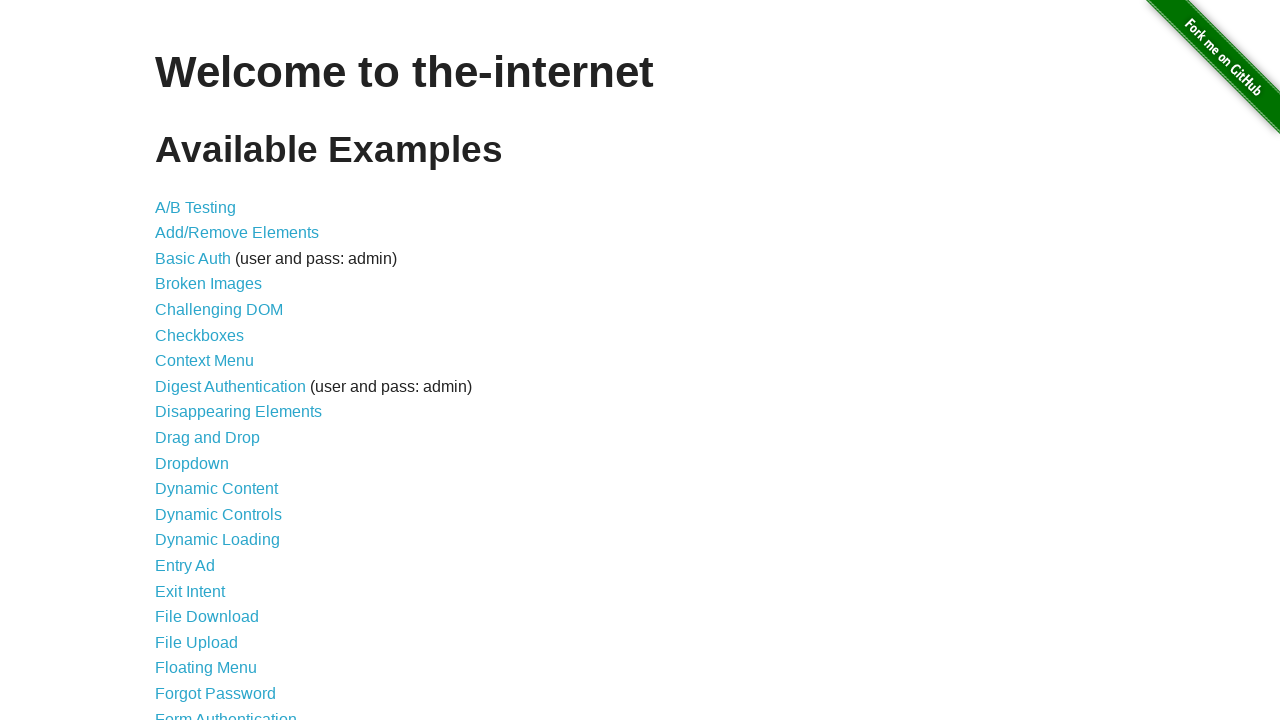

Opened a new browser window/page in the context
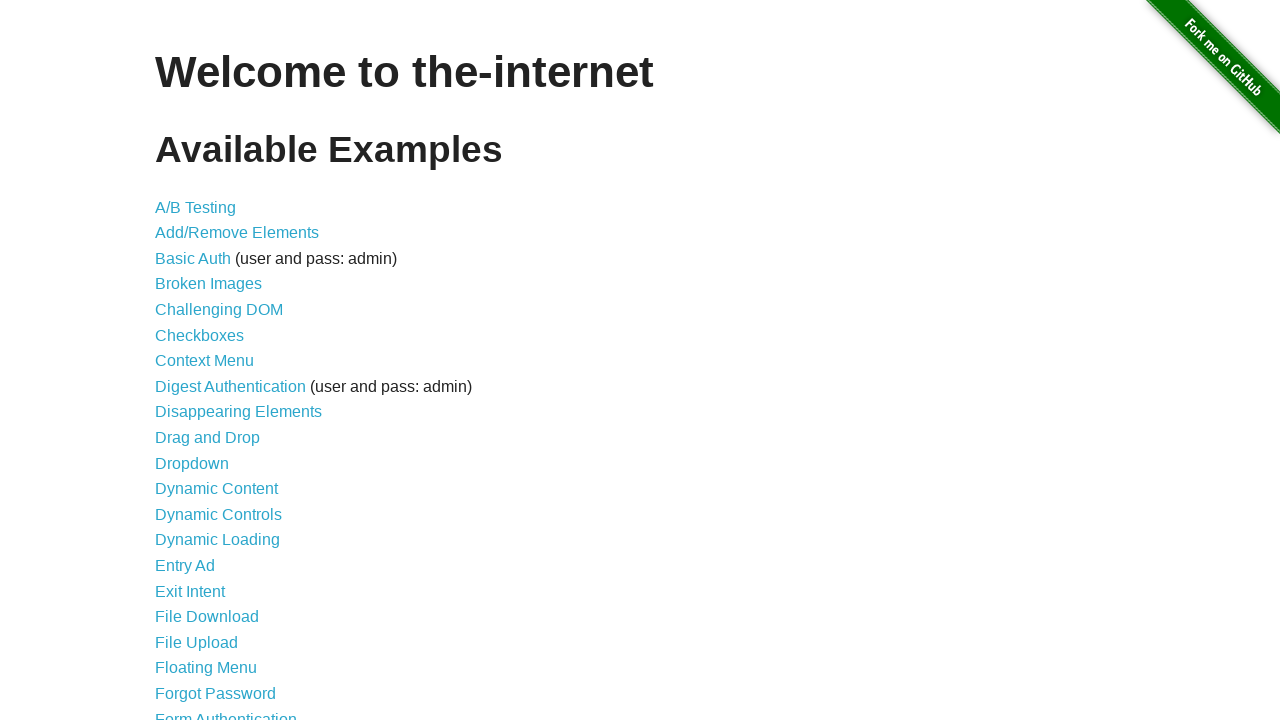

Navigated new window to https://the-internet.herokuapp.com/typos
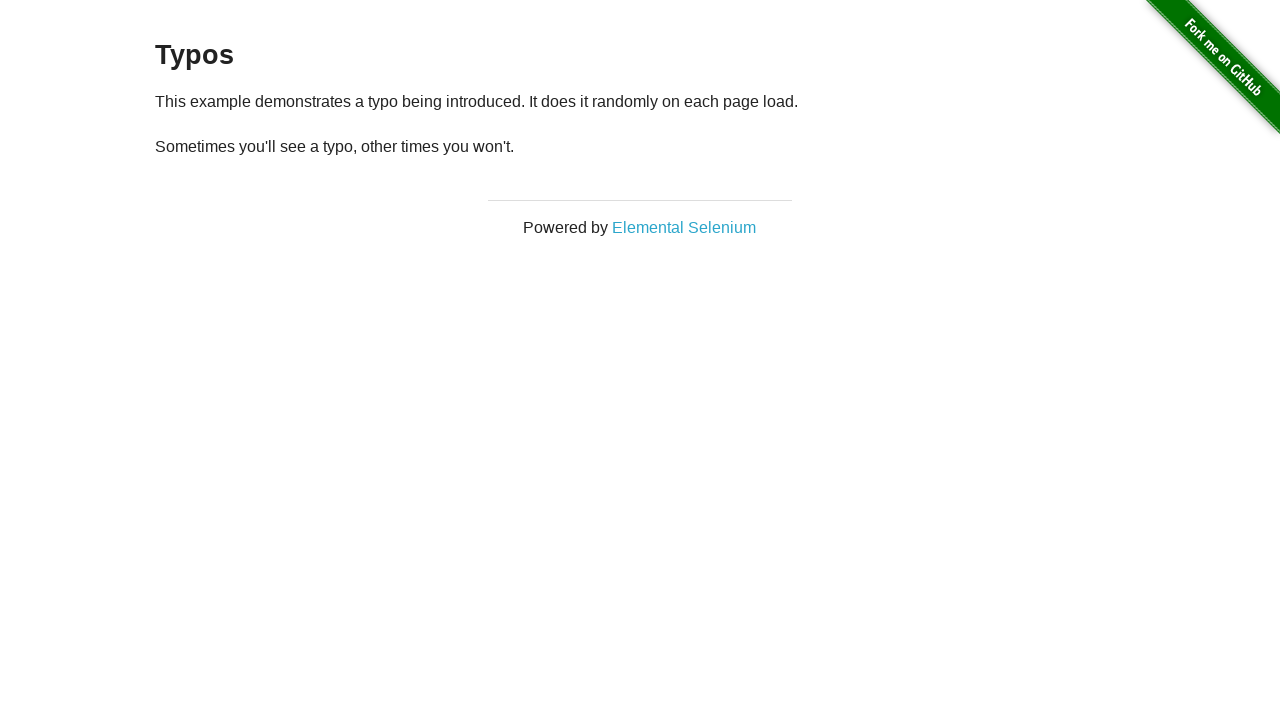

Verified that 2 windows are open
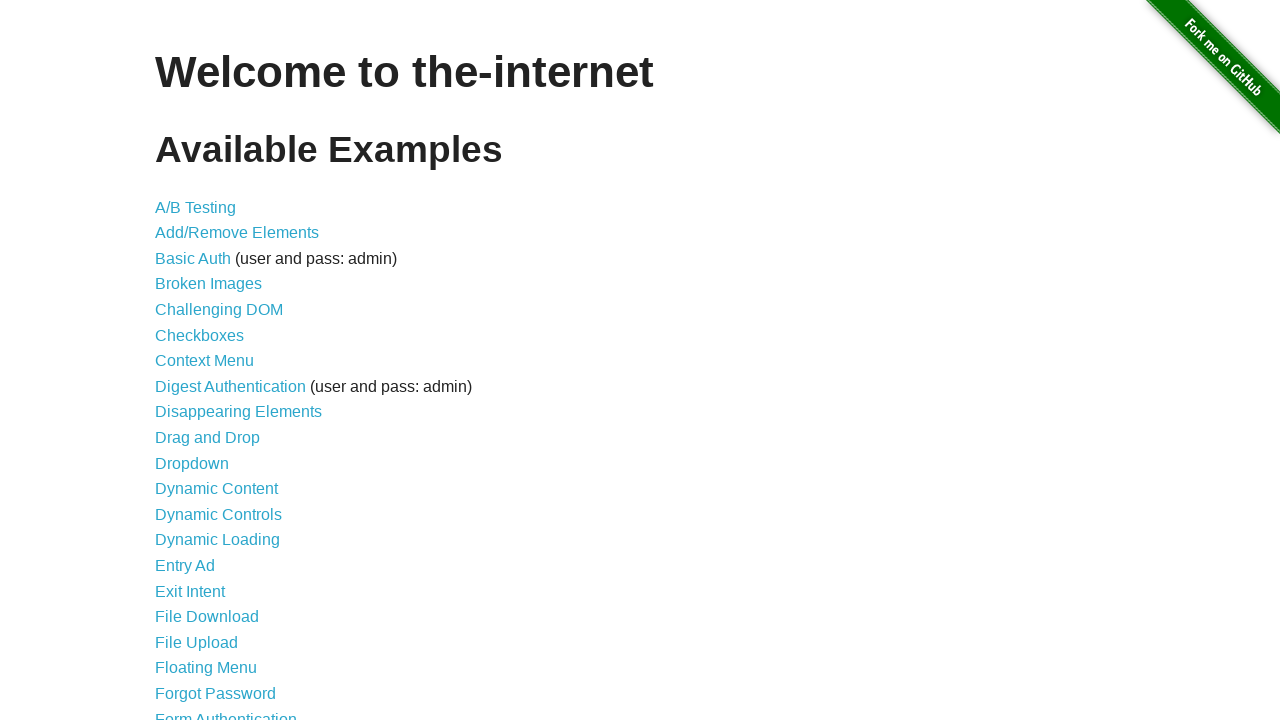

Assertion passed: exactly 2 windows are open
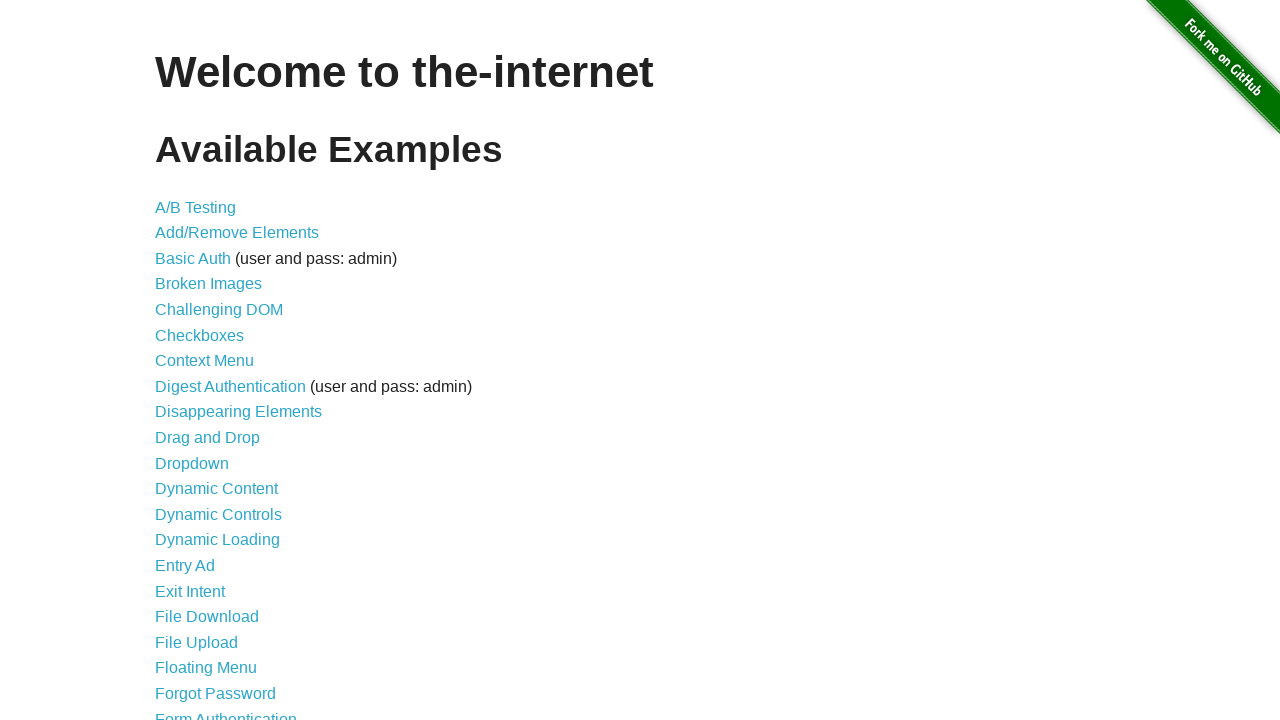

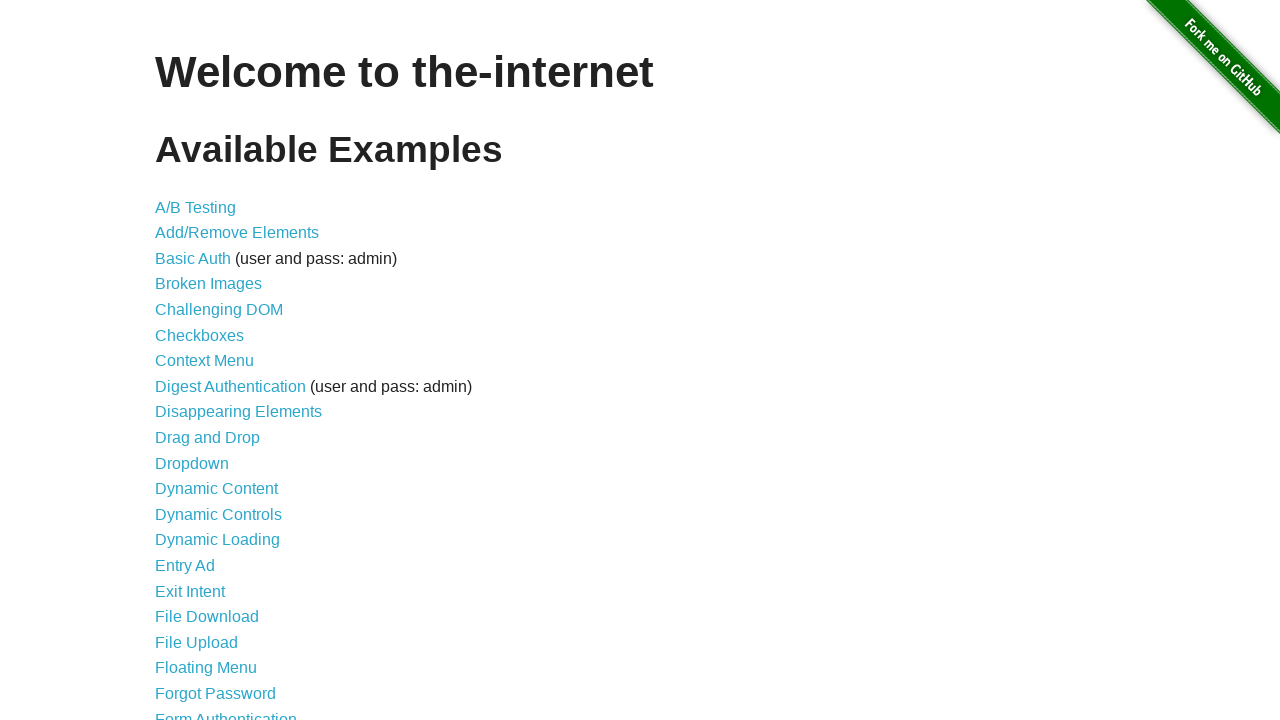